Navigates to W3Schools HTML tutorial page and clicks on a button link (likely a "Try it Yourself" or navigation button)

Starting URL: https://www.w3schools.com/html/default.asp

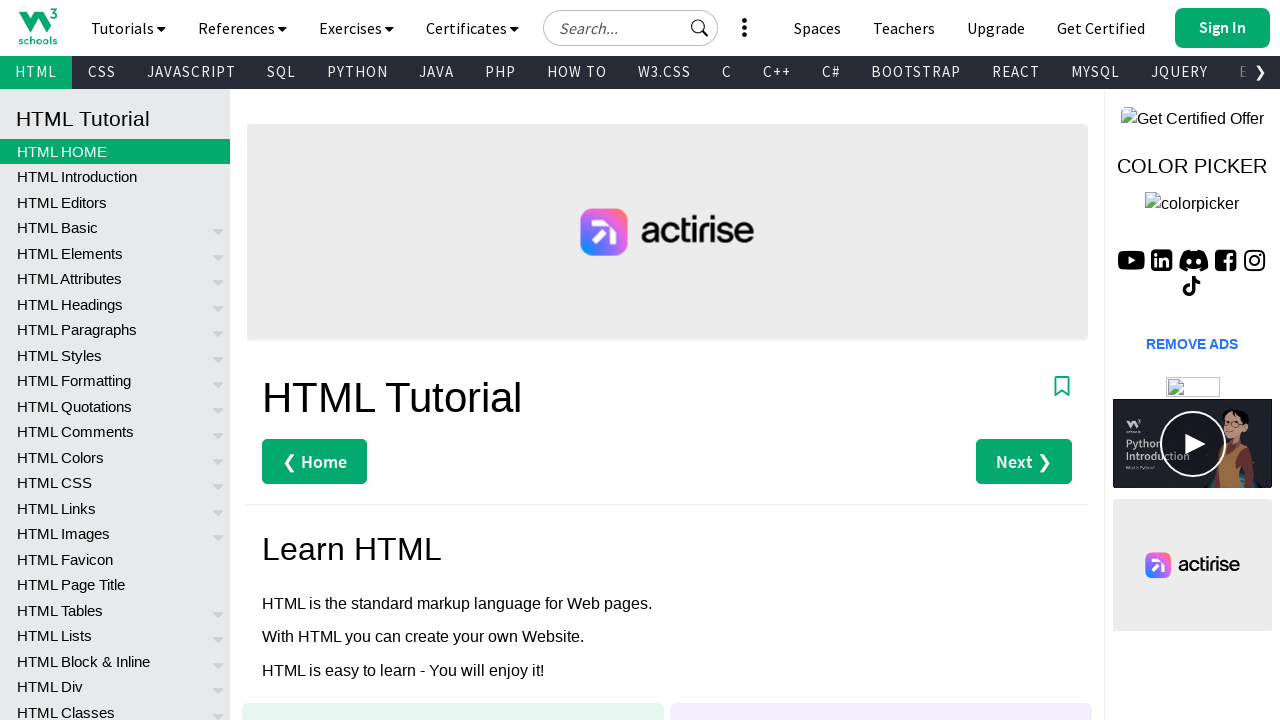

W3Schools HTML tutorial page loaded and button link became visible
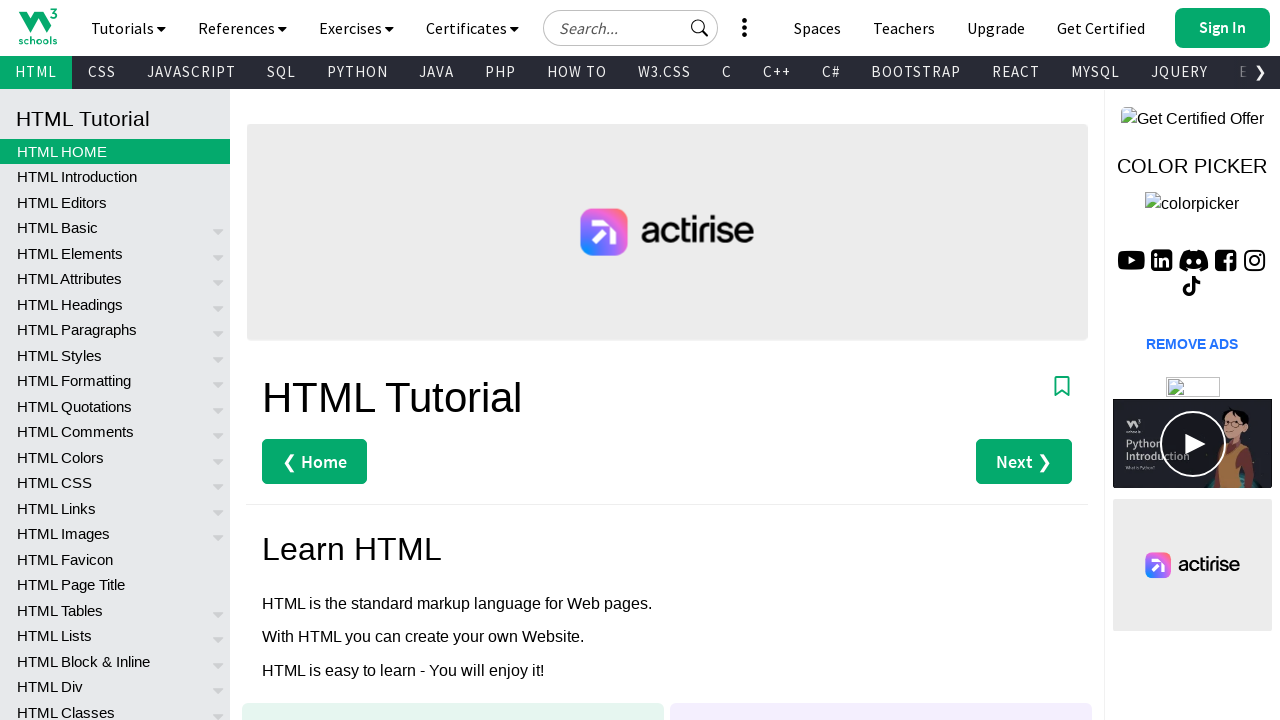

Clicked the button link (likely 'Try it Yourself' or navigation button) at (314, 462) on a.w3-btn
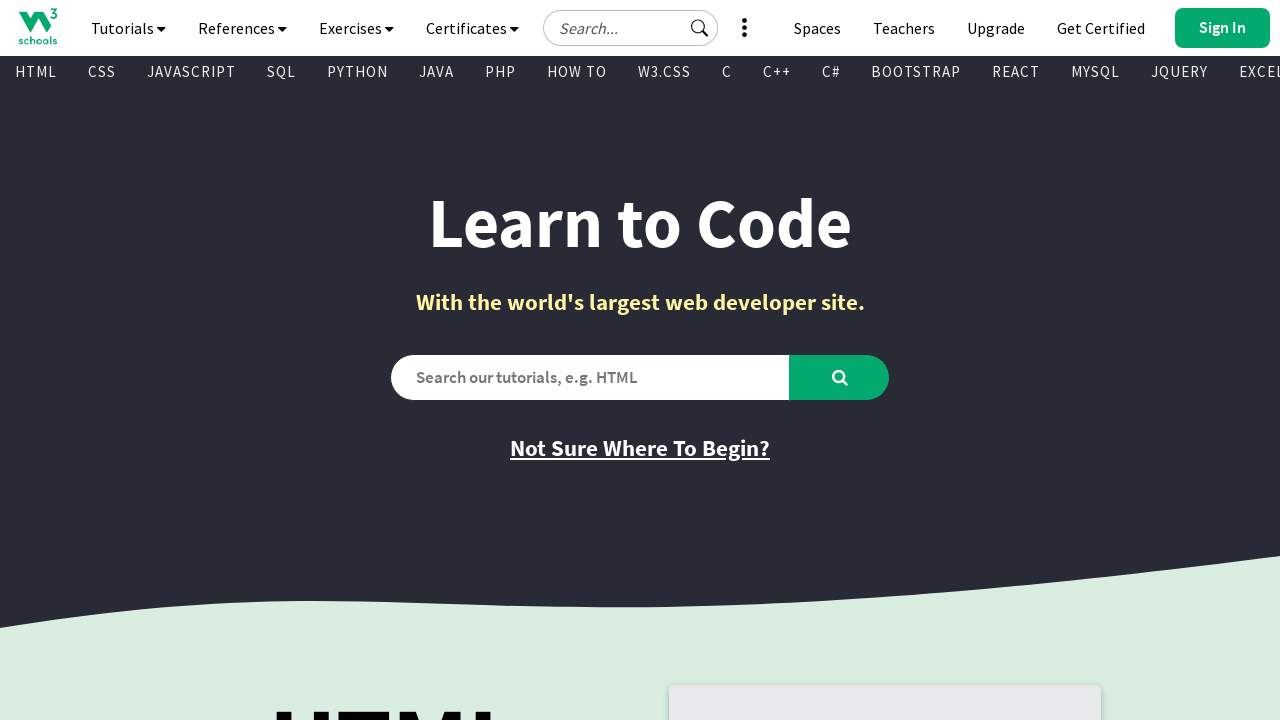

Page navigation completed and DOM content loaded
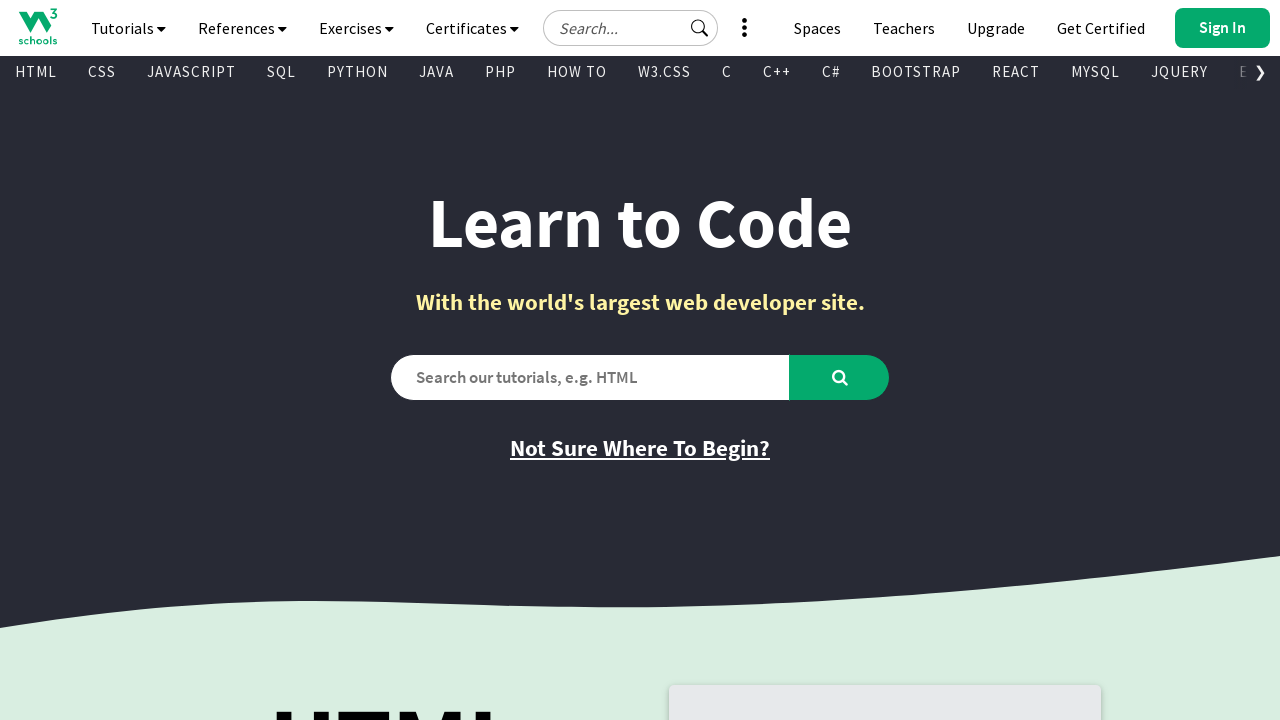

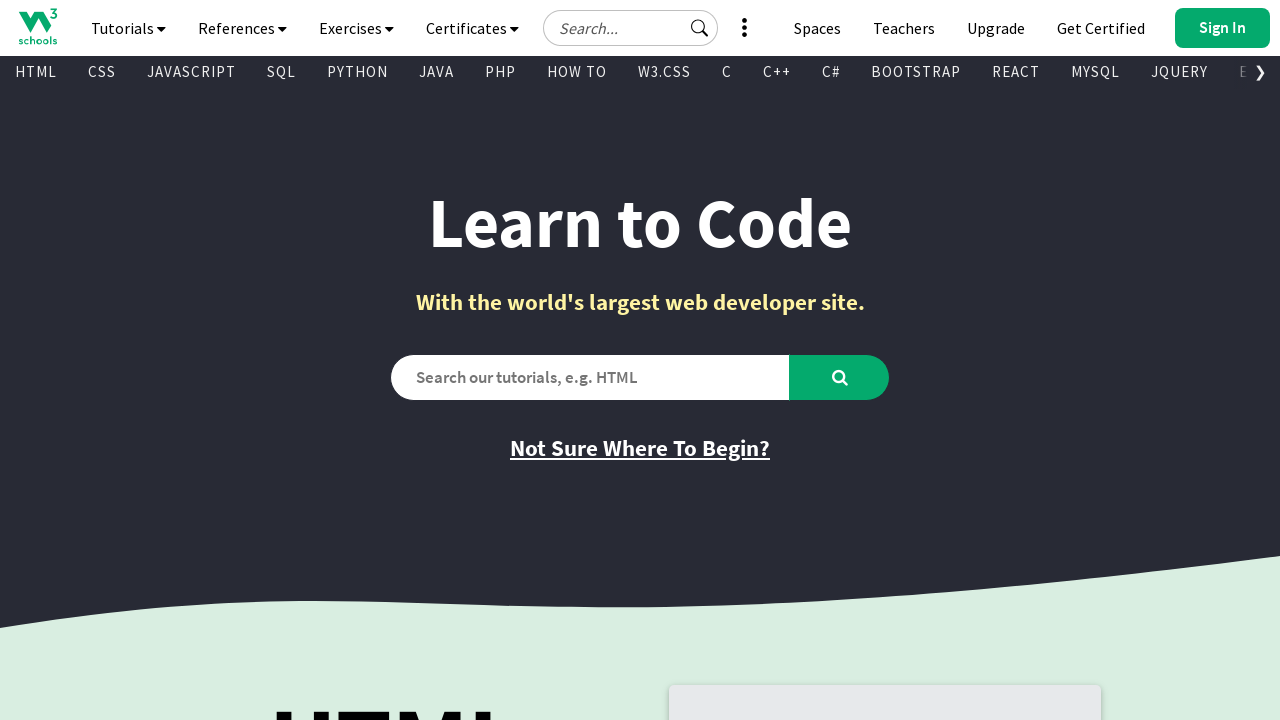